Tests the search functionality on a vegetable shopping site by searching for a specific vegetable and verifying it appears in the results

Starting URL: https://rahulshettyacademy.com/seleniumPractise/#/

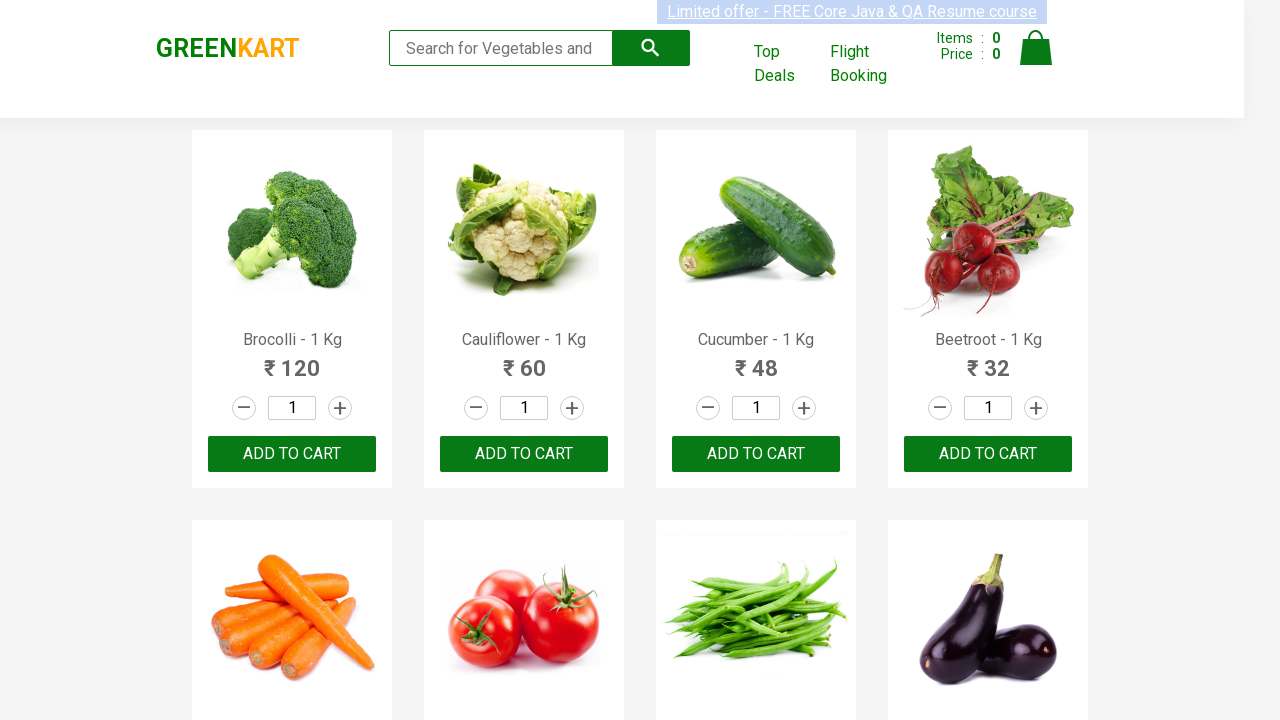

Filled search box with 'Cucumber' on //input[@placeholder='Search for Vegetables and Fruits']
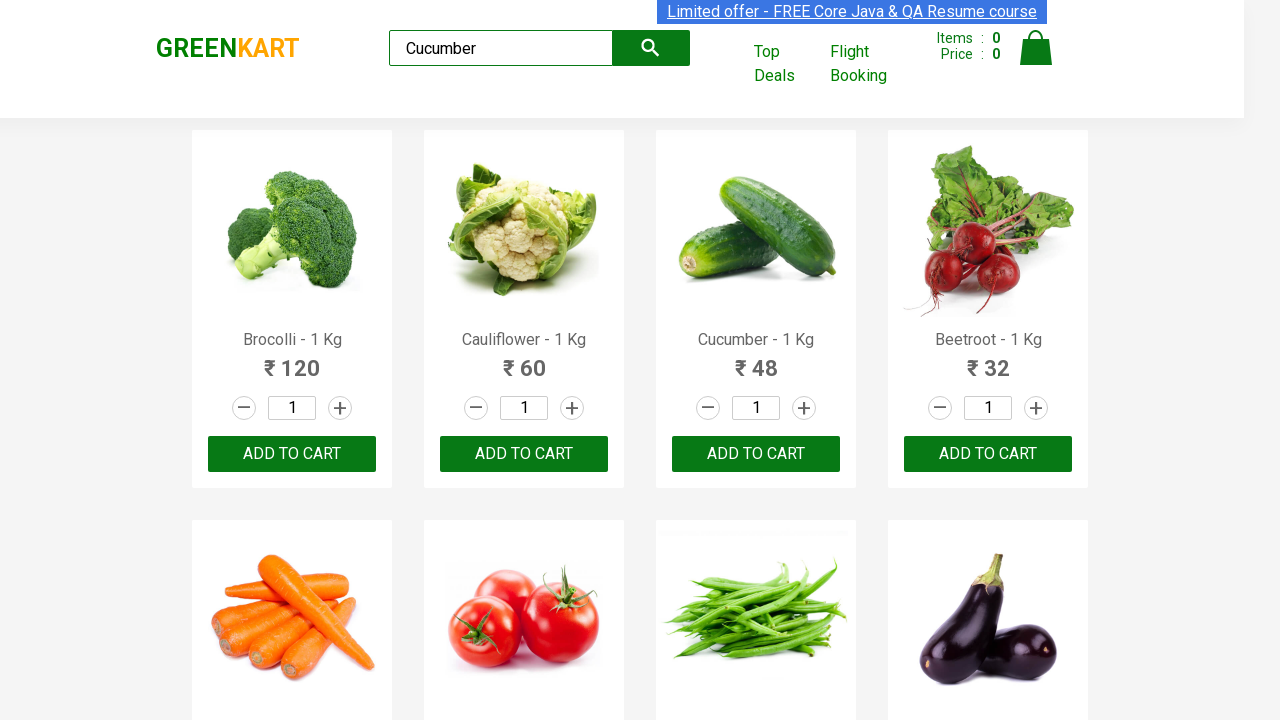

Product search results loaded with product names visible
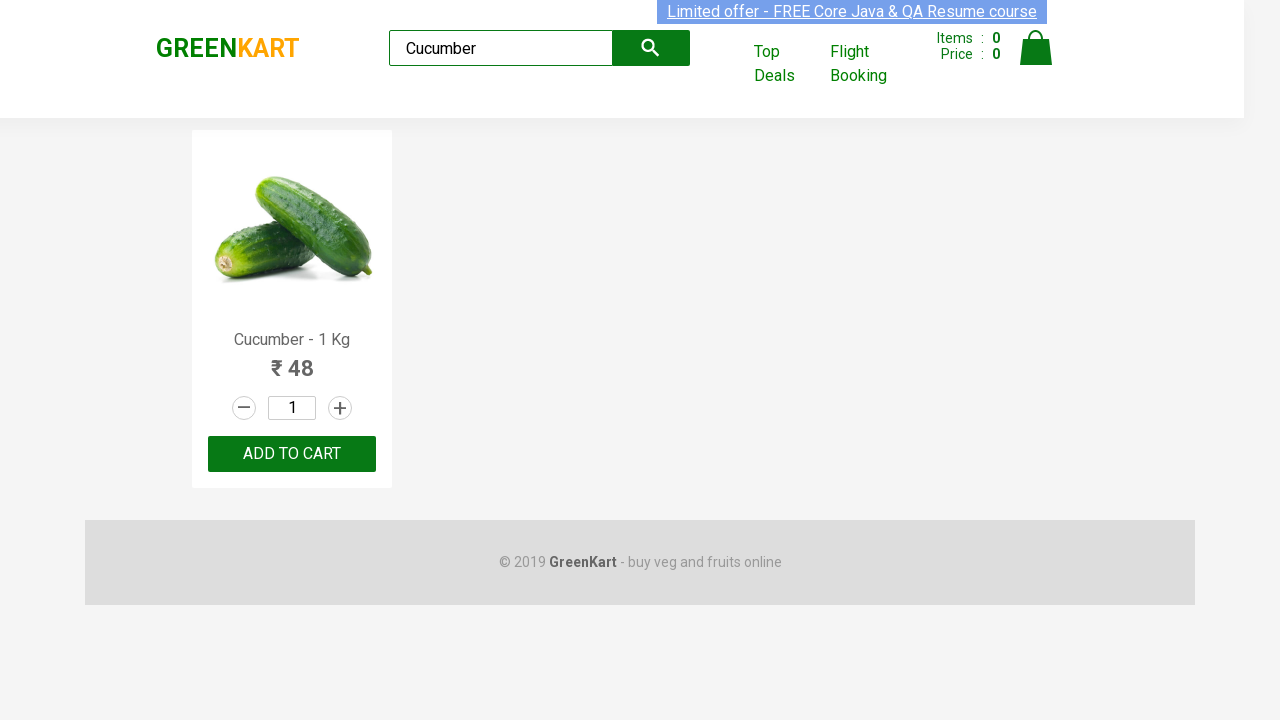

Verified that 'Cucumber' appears in the search results
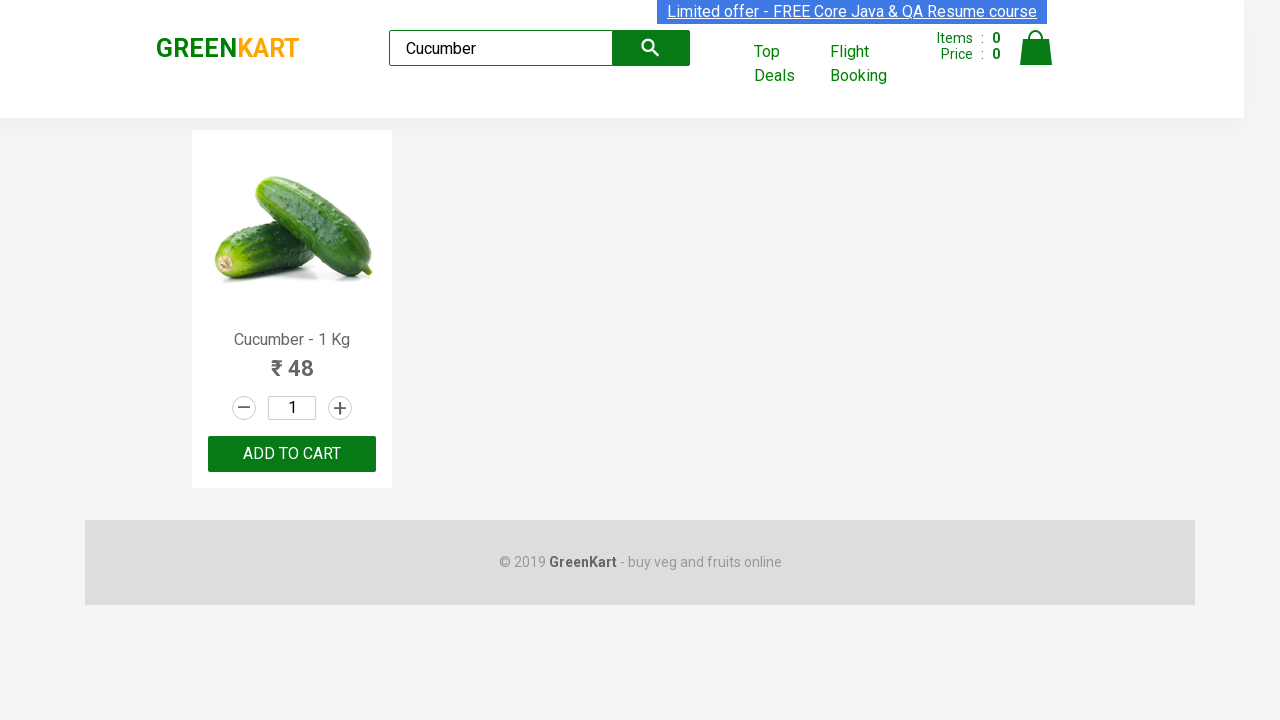

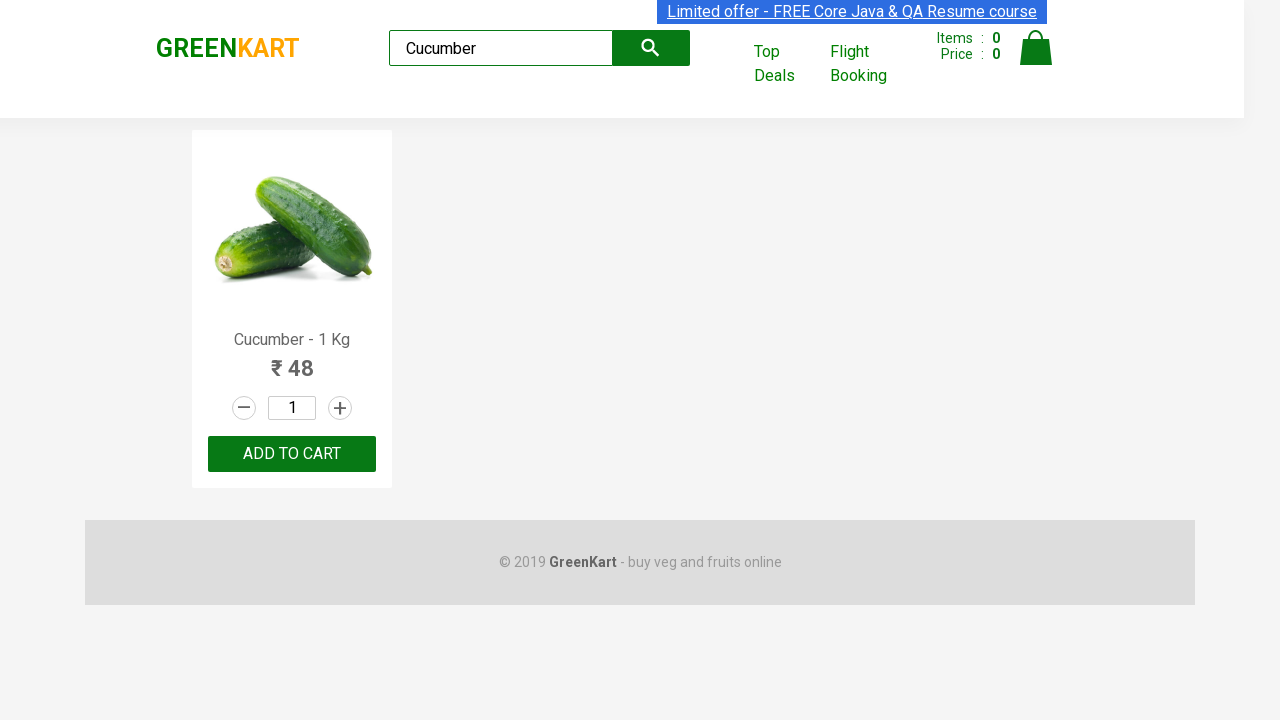